Navigates to the Tailwind CSS cheat sheet page, clicks the "EXPAND ALL" button to expand all sections, and waits for the content containers to be visible.

Starting URL: https://nerdcave.com/tailwind-cheat-sheet

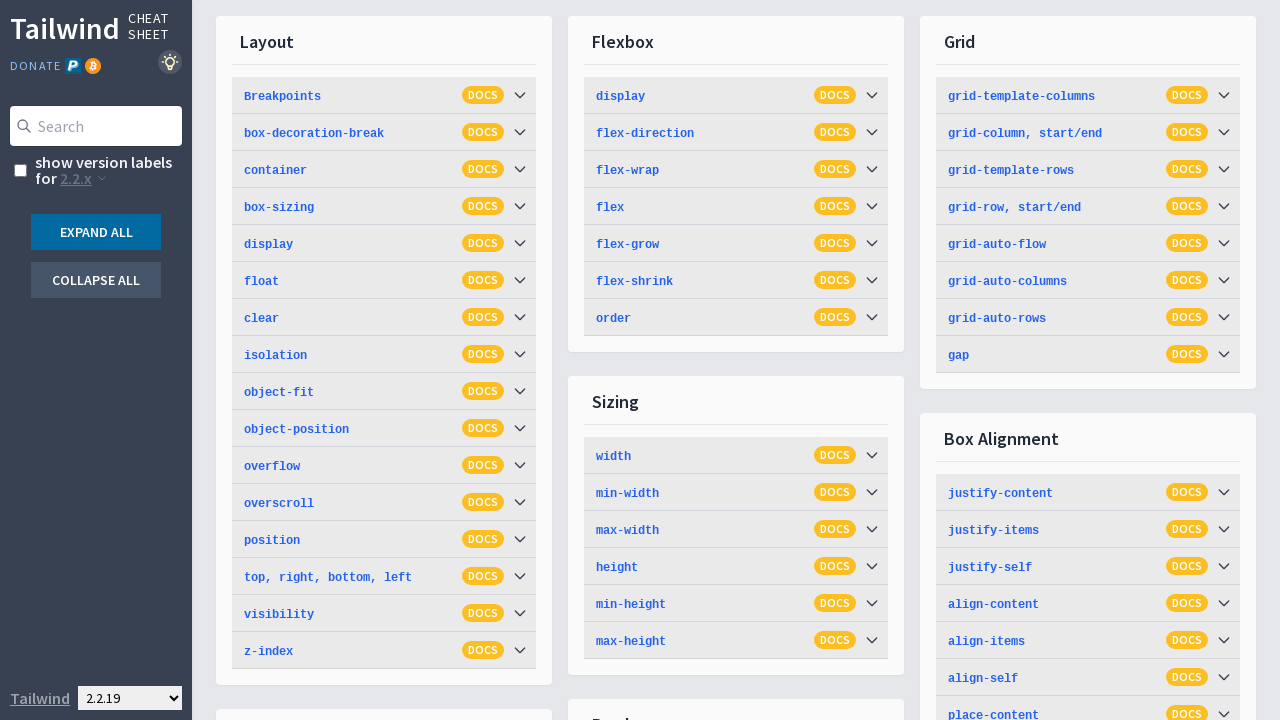

Waited for button selector to be available on page
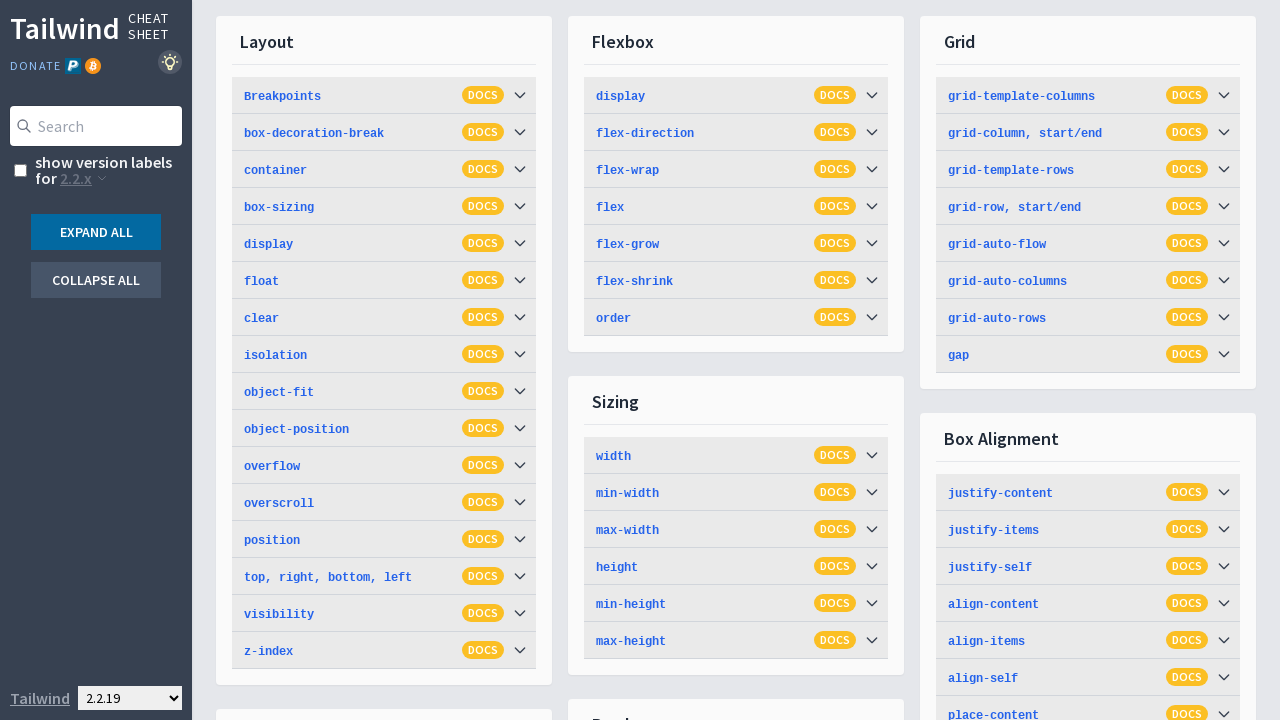

Clicked the EXPAND ALL button to expand all sections at (96, 232) on button:has-text('EXPAND ALL')
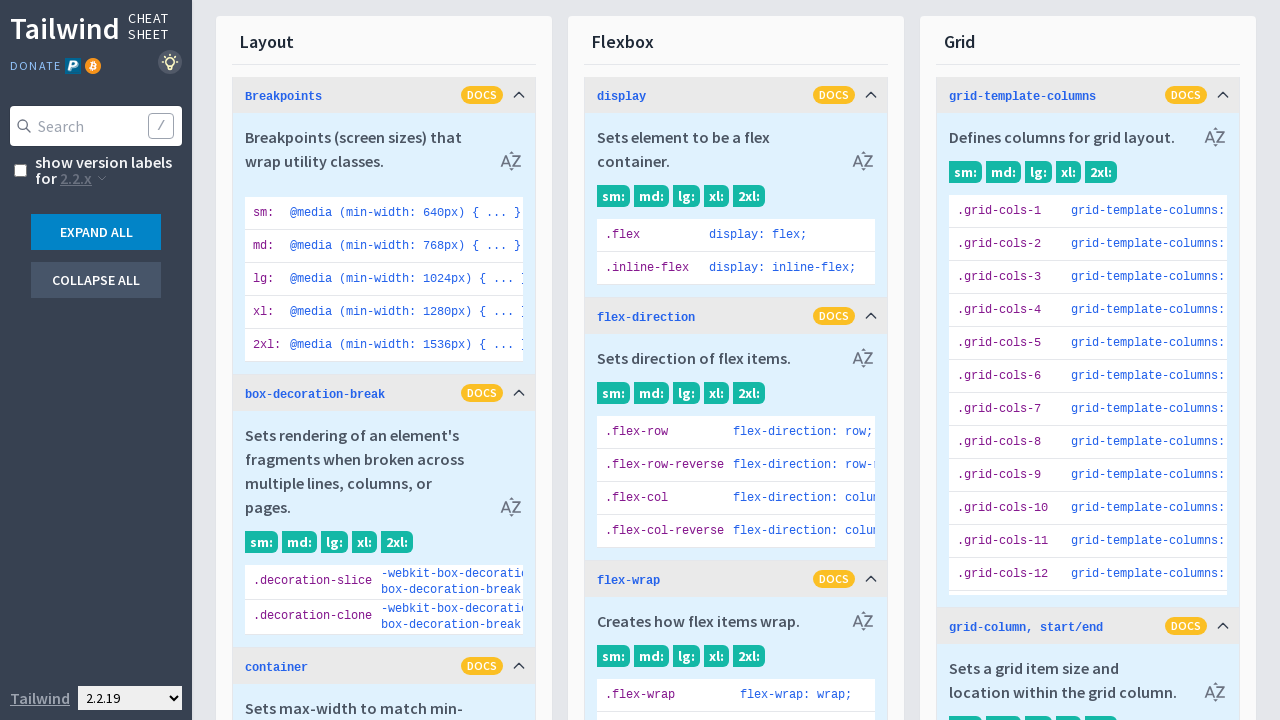

Content containers with headers are now visible after expansion
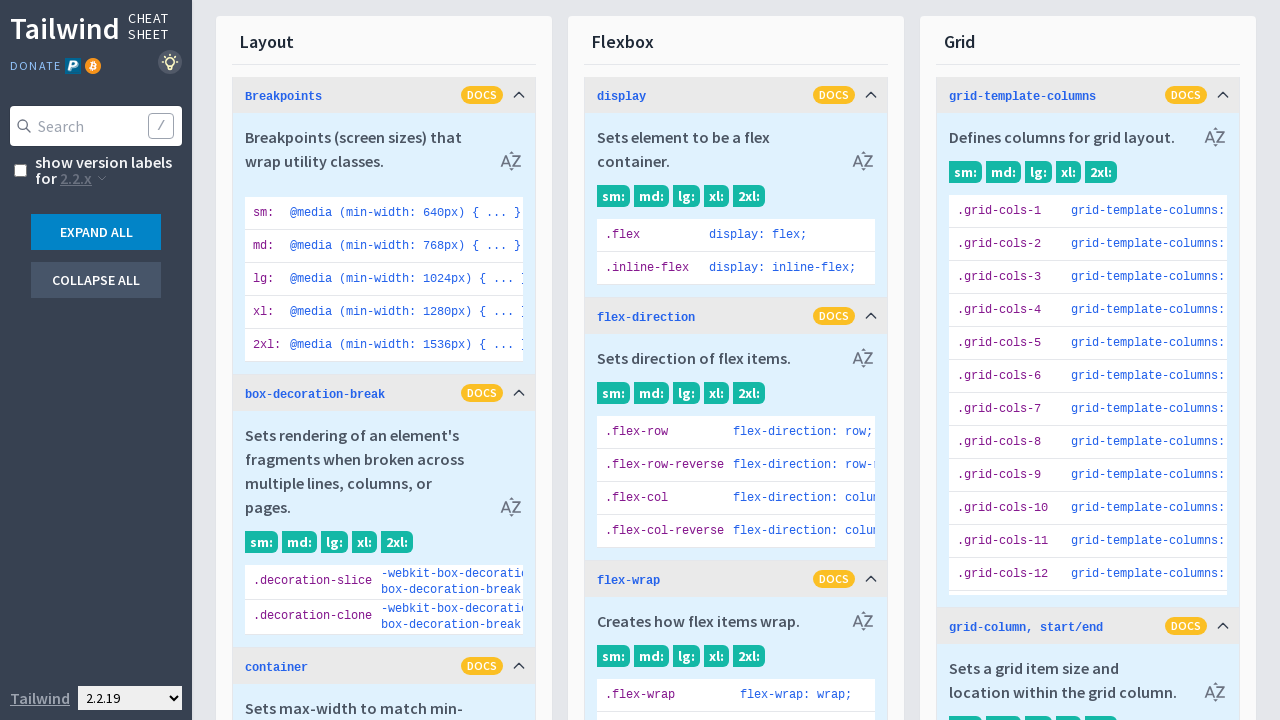

List items with class information are visible on the page
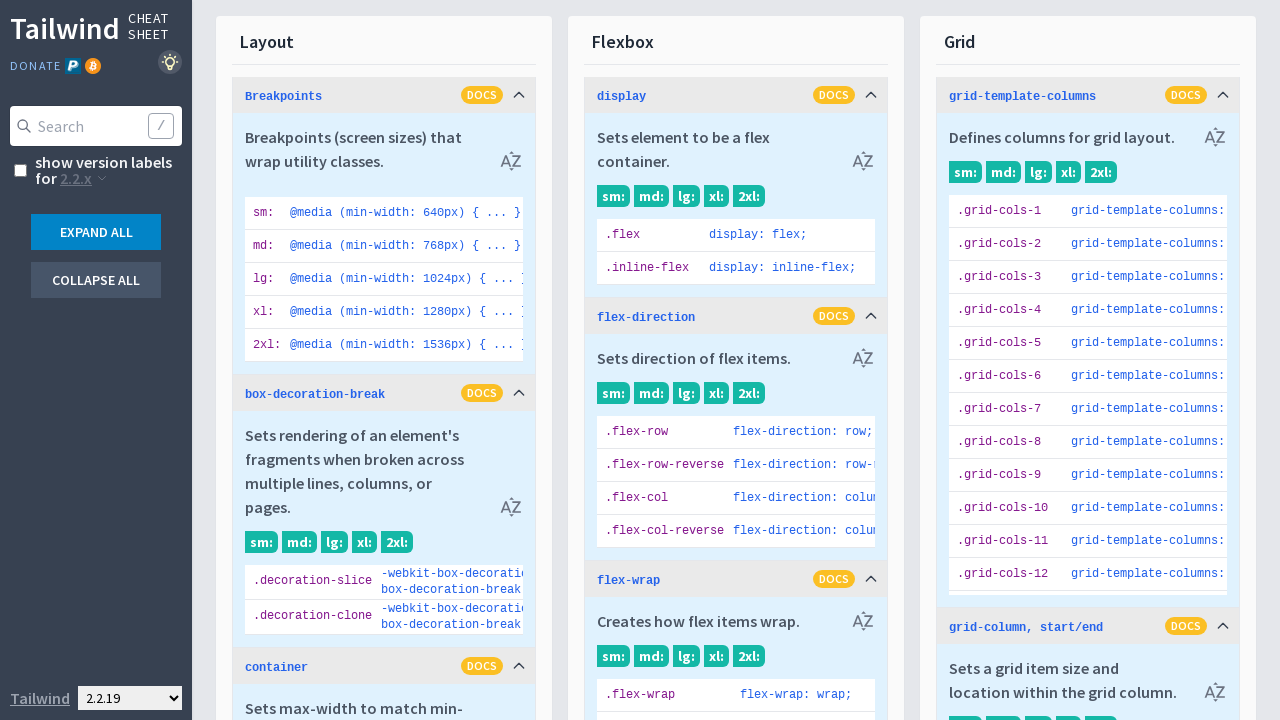

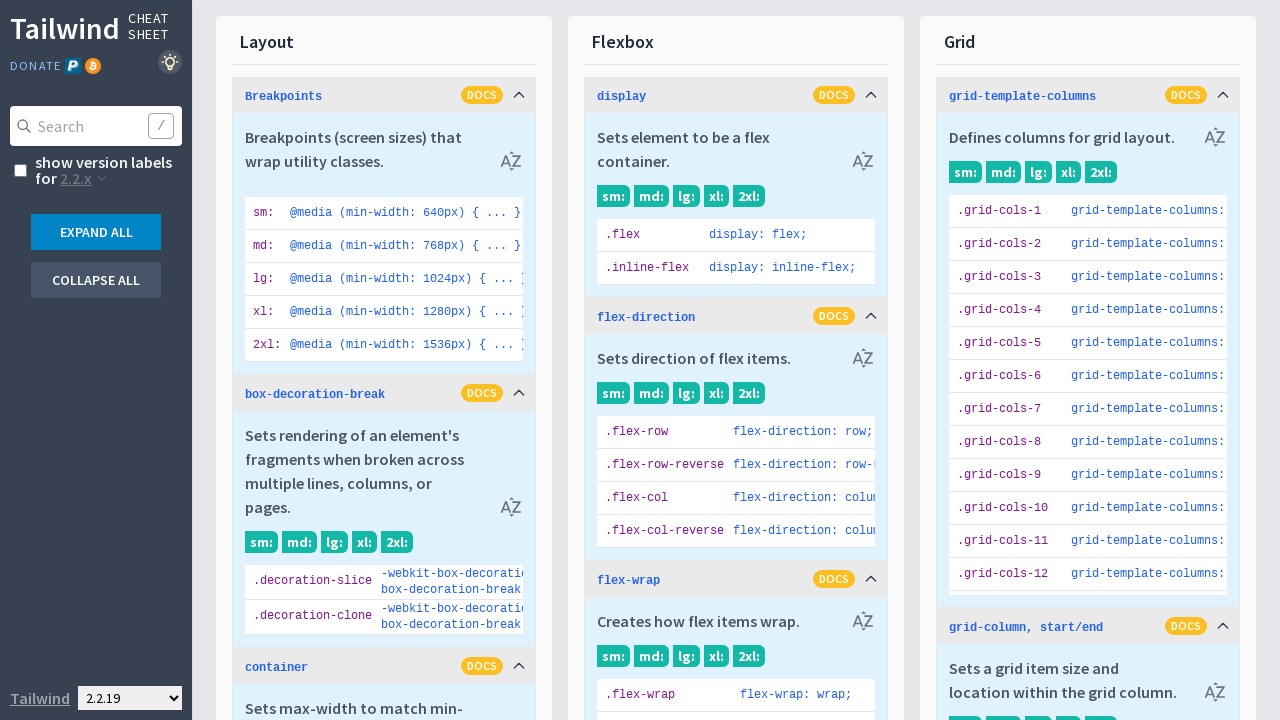